Clicks a button to trigger a JavaScript confirm dialog, dismisses it, and verifies the result text

Starting URL: https://the-internet.herokuapp.com/javascript_alerts

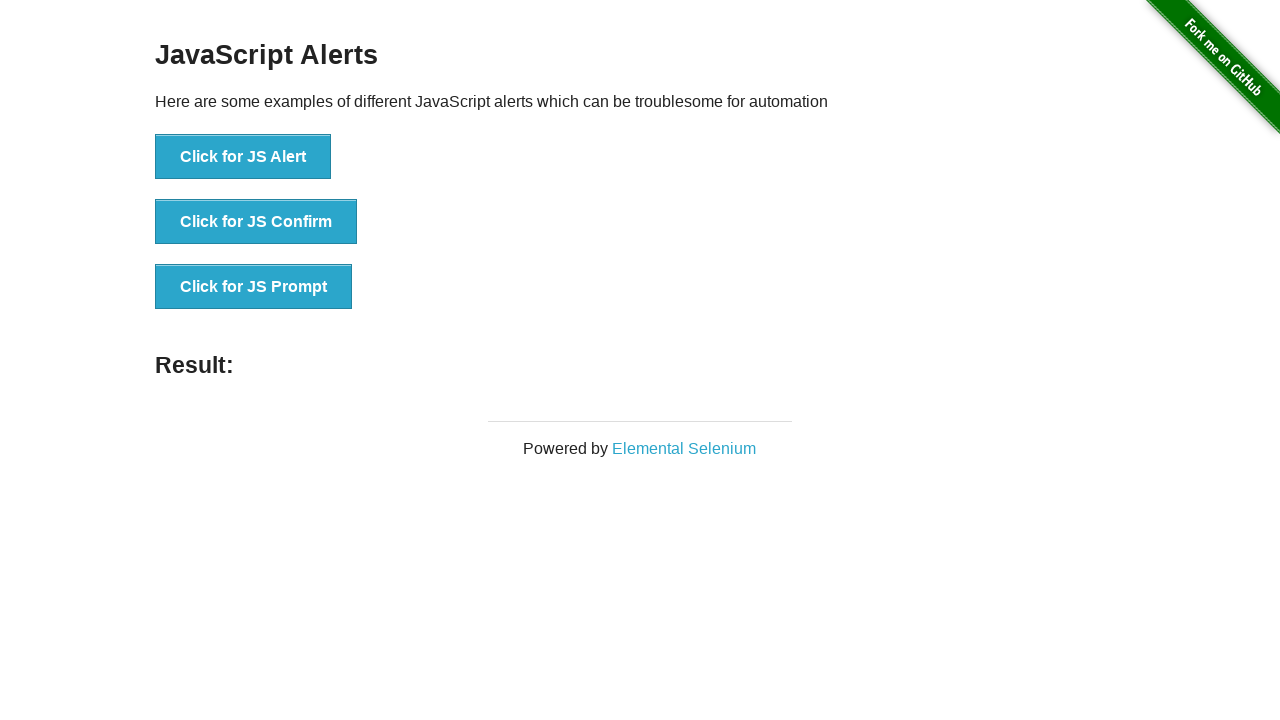

Set up dialog handler to dismiss confirm dialogs
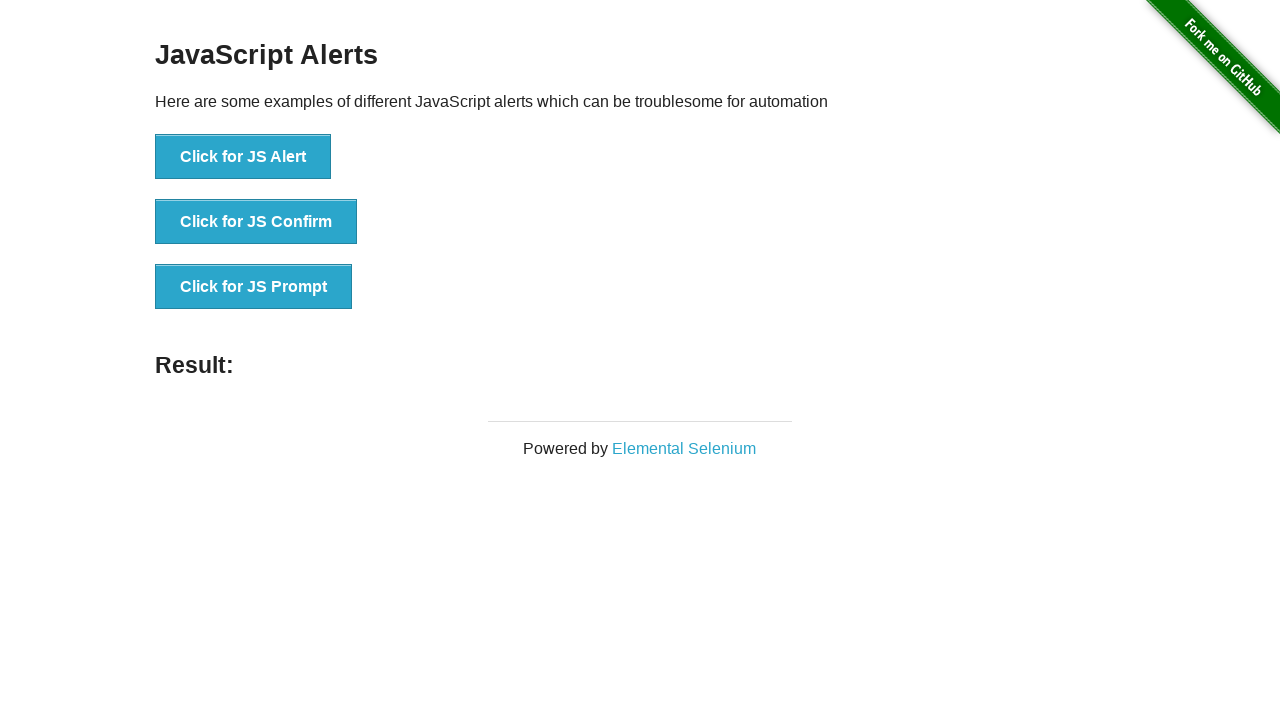

Clicked button to trigger JavaScript confirm dialog at (256, 222) on xpath=//*[@id='content']/div/ul/li[2]/button
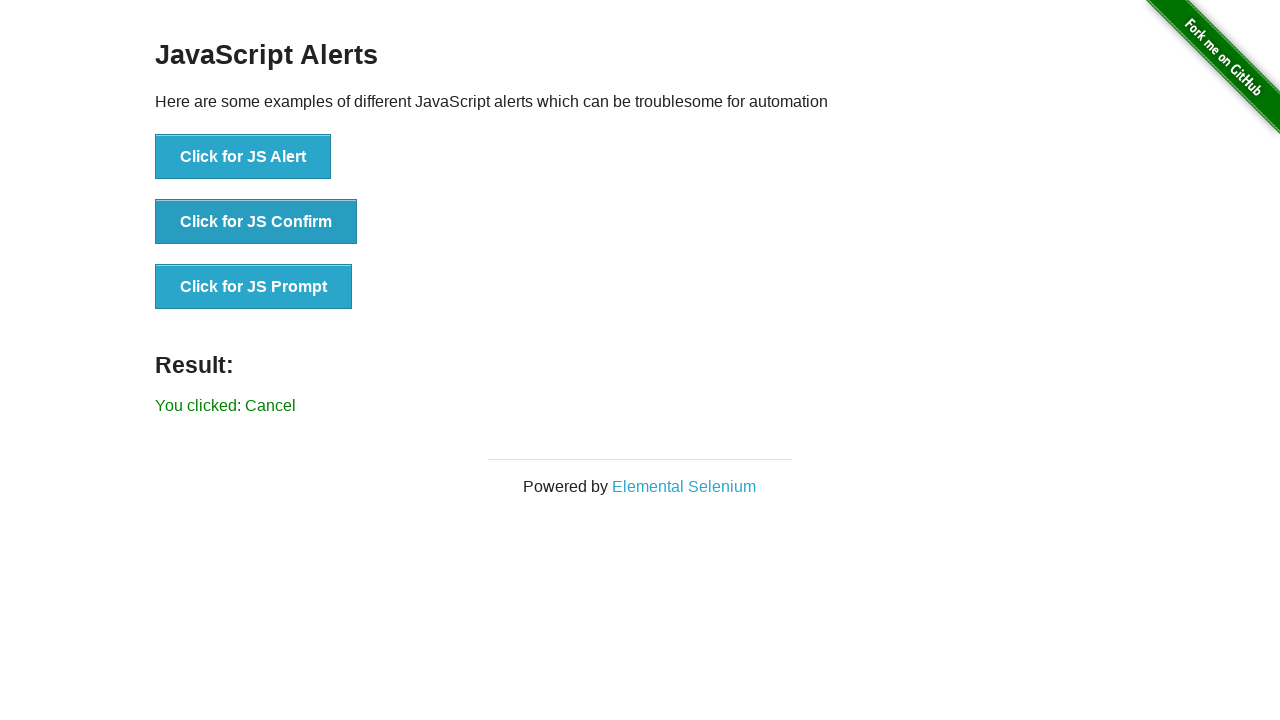

Retrieved result text after dismissing confirm dialog
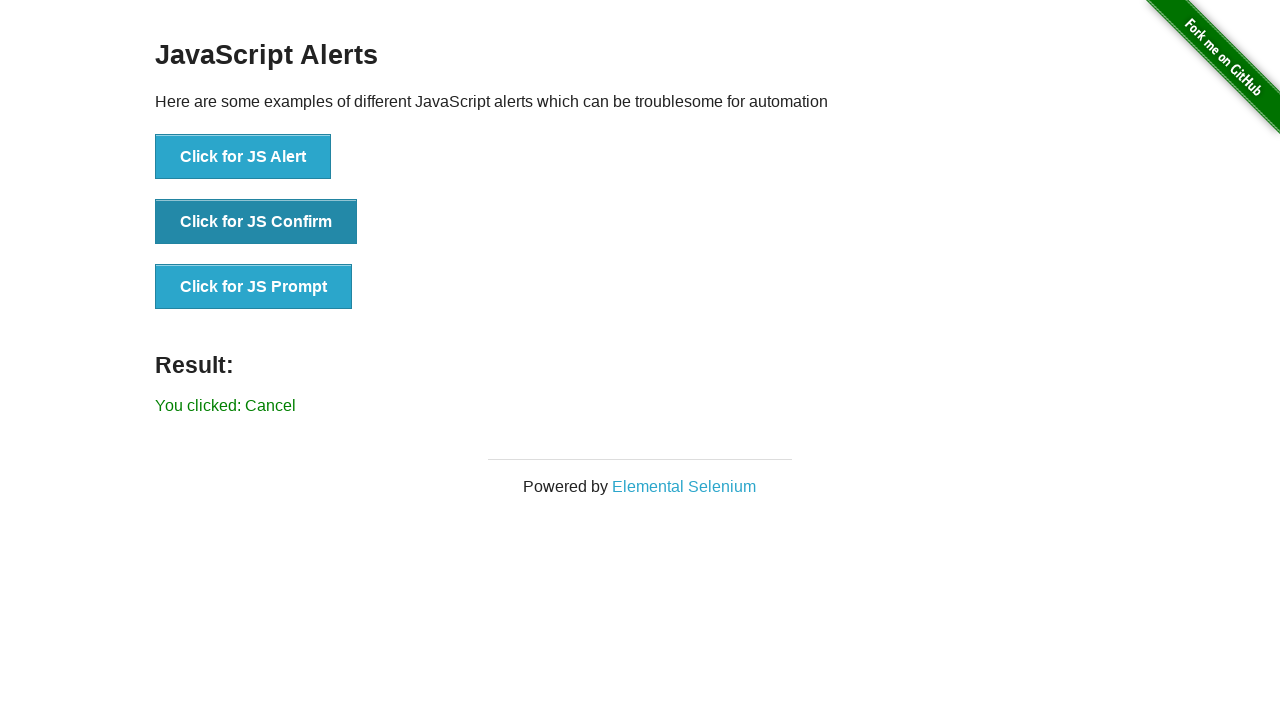

Verified result text matches expected value 'You clicked: Cancel'
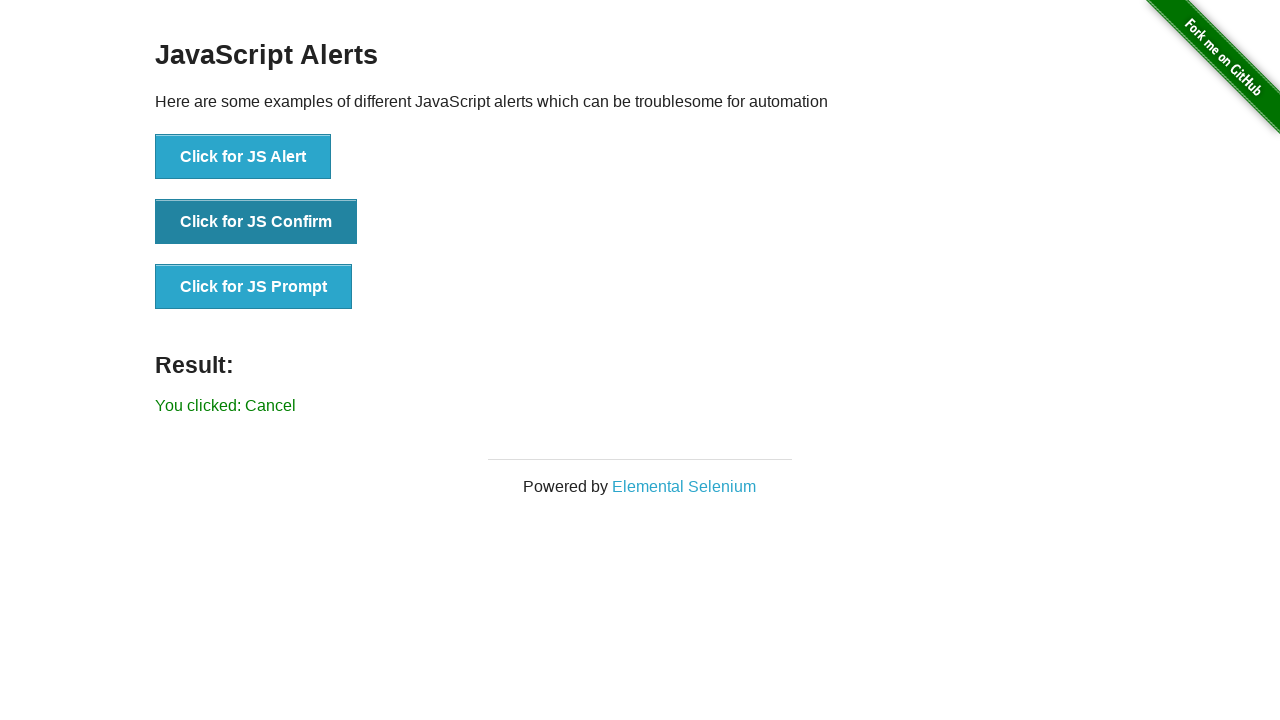

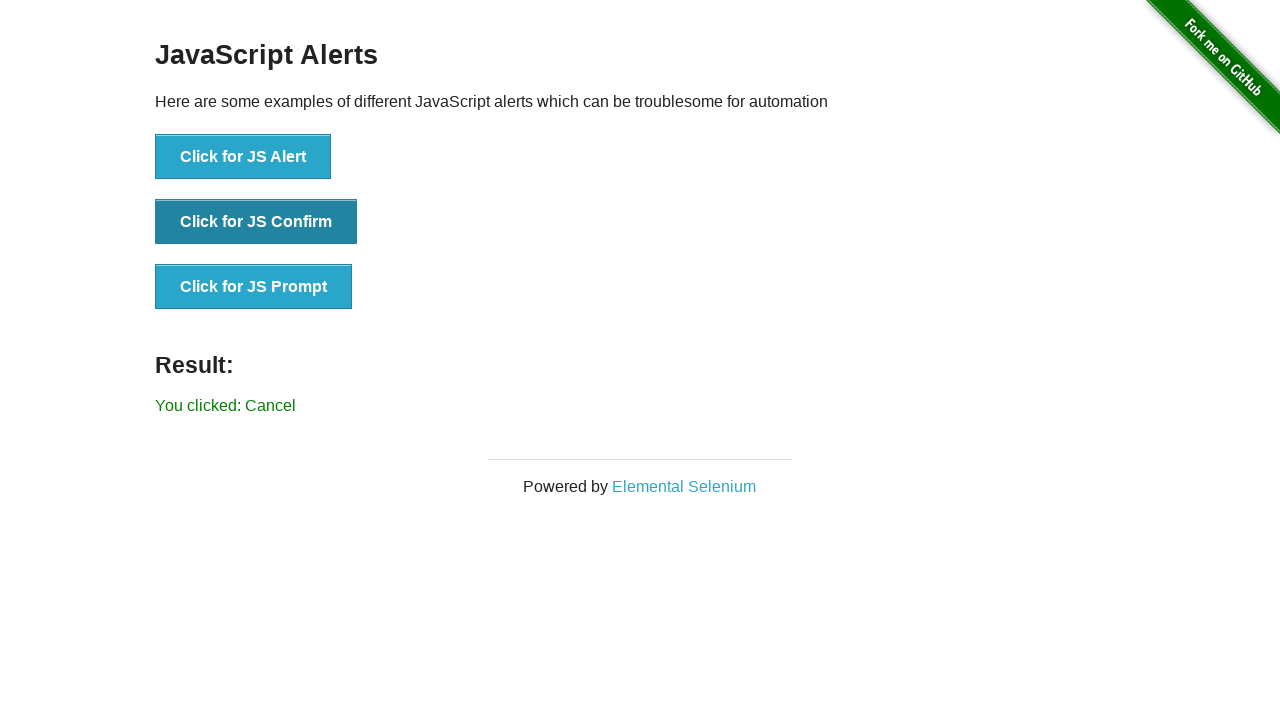